Tests that Clear completed button is hidden when there are no completed items

Starting URL: https://demo.playwright.dev/todomvc

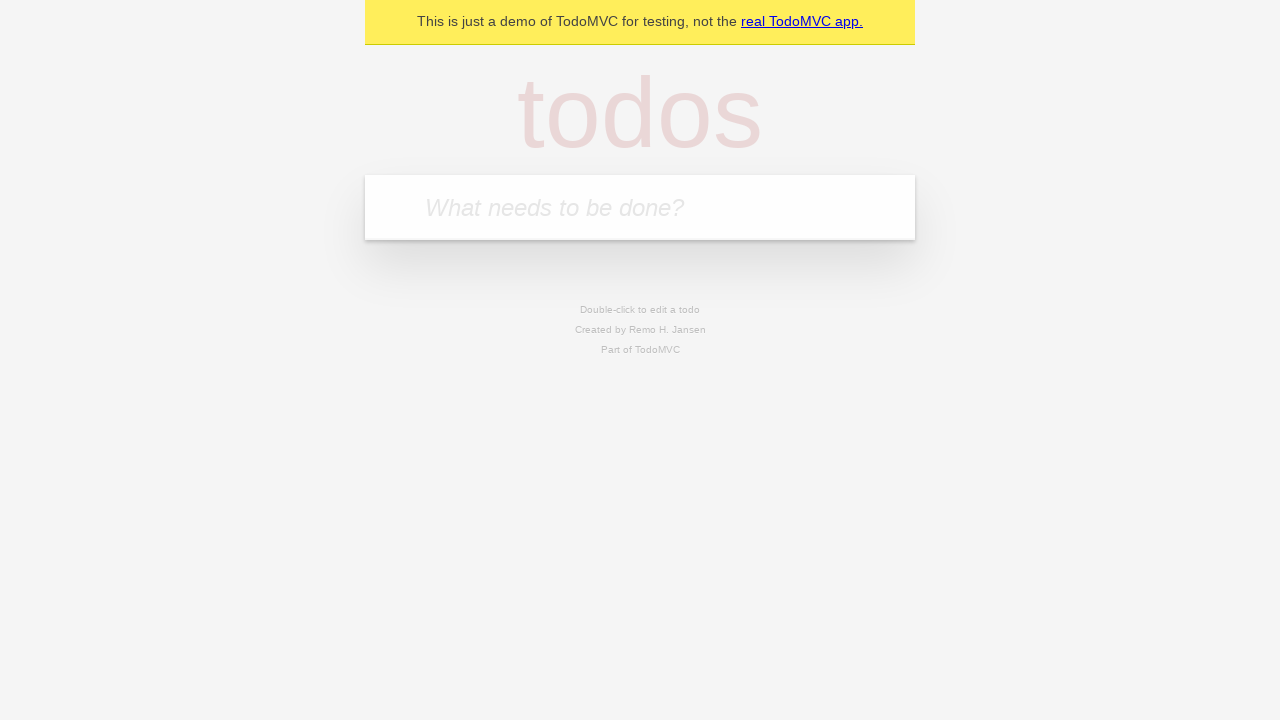

Navigated to TodoMVC demo application
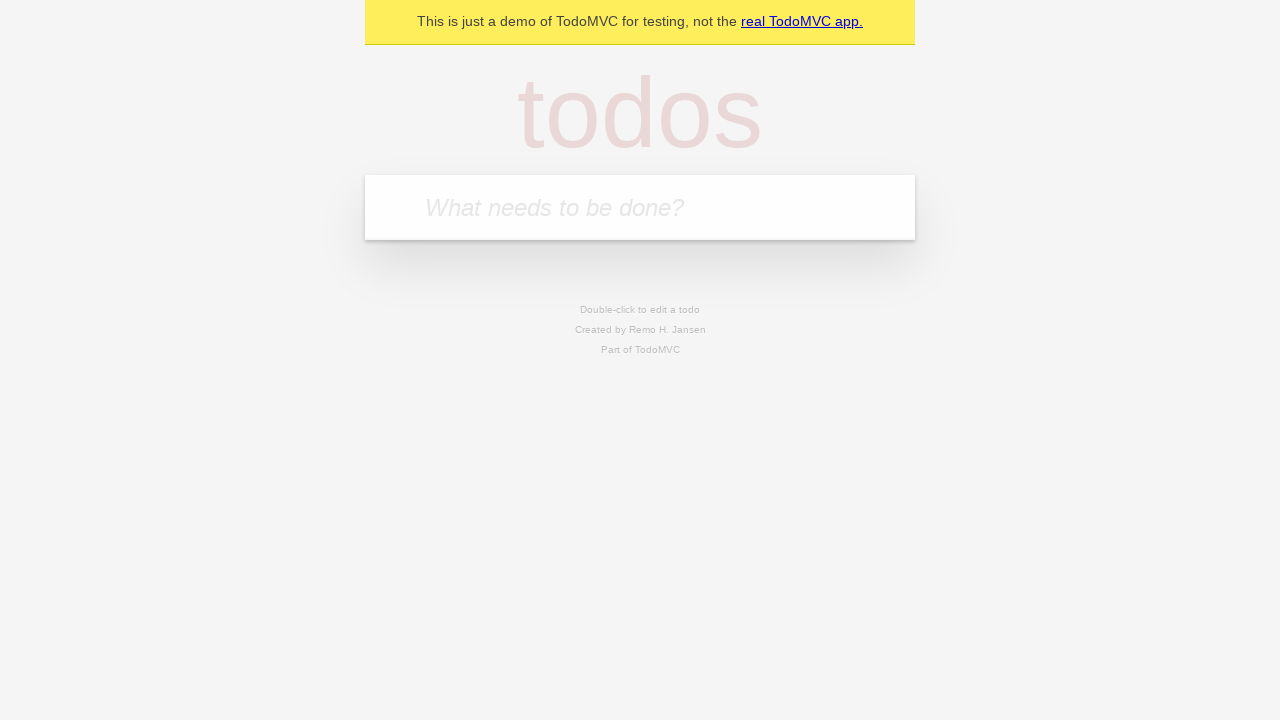

Located the new todo input field
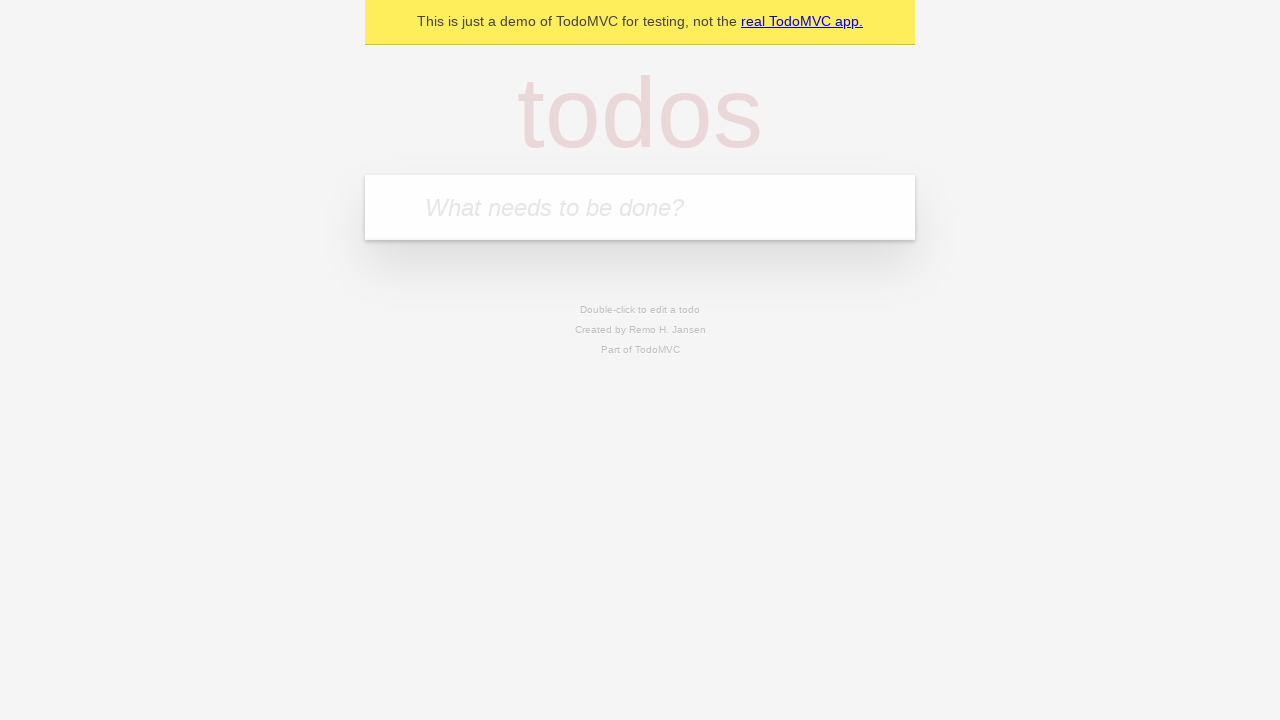

Filled first todo item: 'buy some cheese' on internal:attr=[placeholder="What needs to be done?"i]
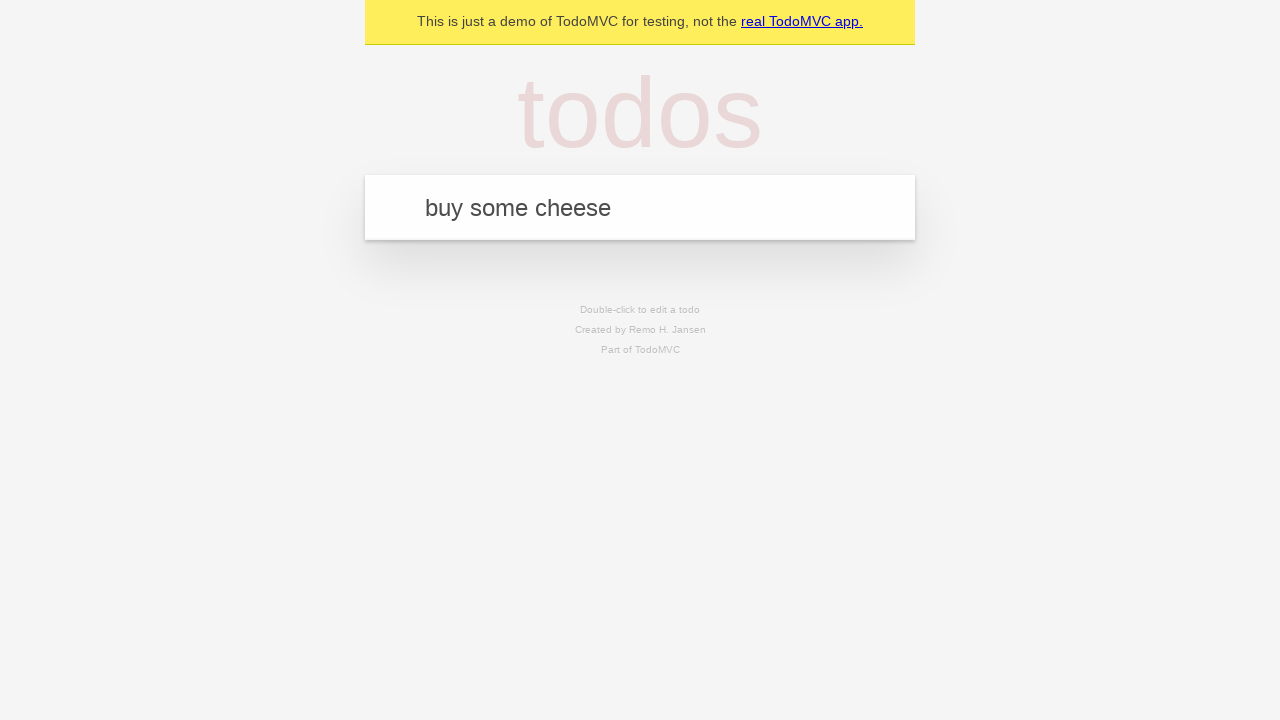

Pressed Enter to create first todo on internal:attr=[placeholder="What needs to be done?"i]
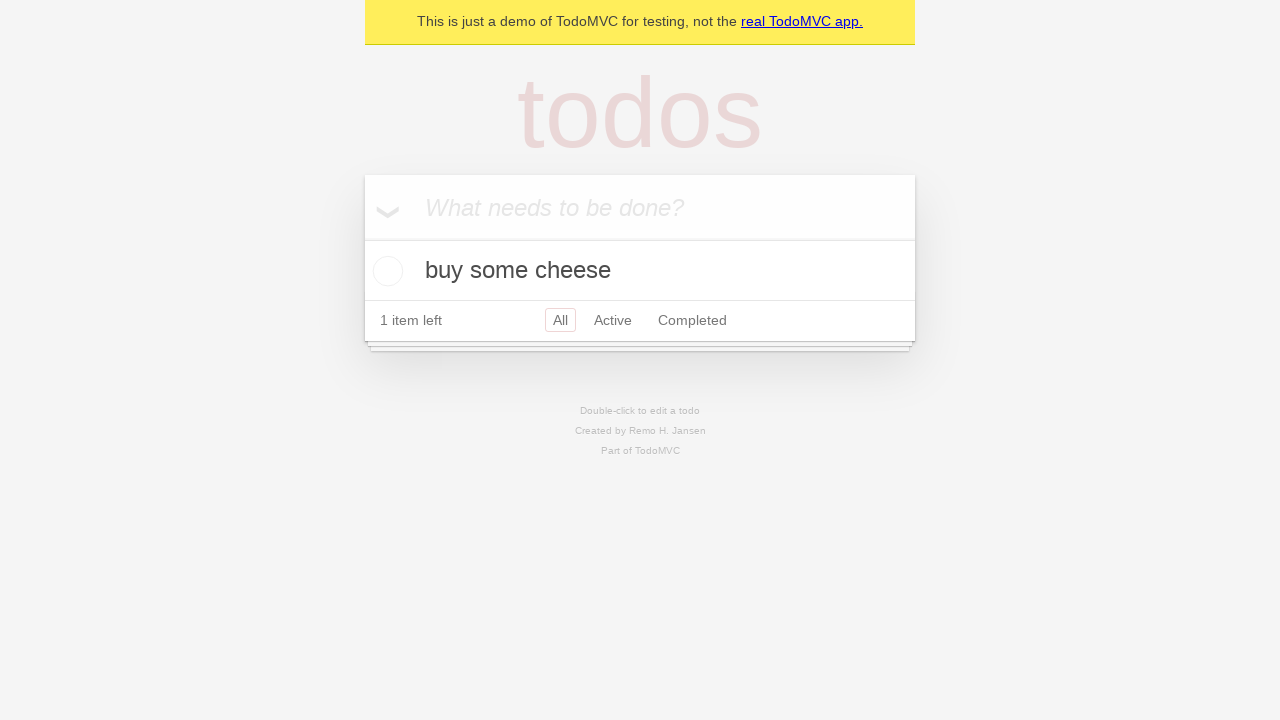

Filled second todo item: 'feed the cat' on internal:attr=[placeholder="What needs to be done?"i]
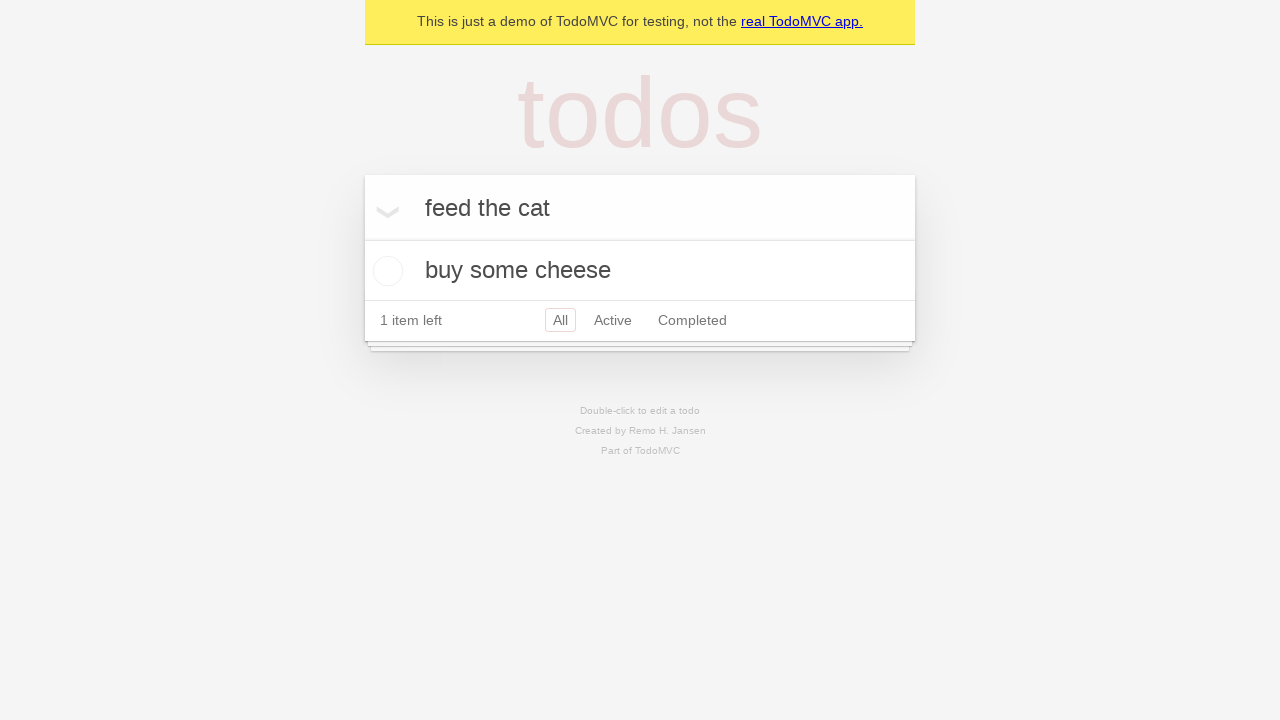

Pressed Enter to create second todo on internal:attr=[placeholder="What needs to be done?"i]
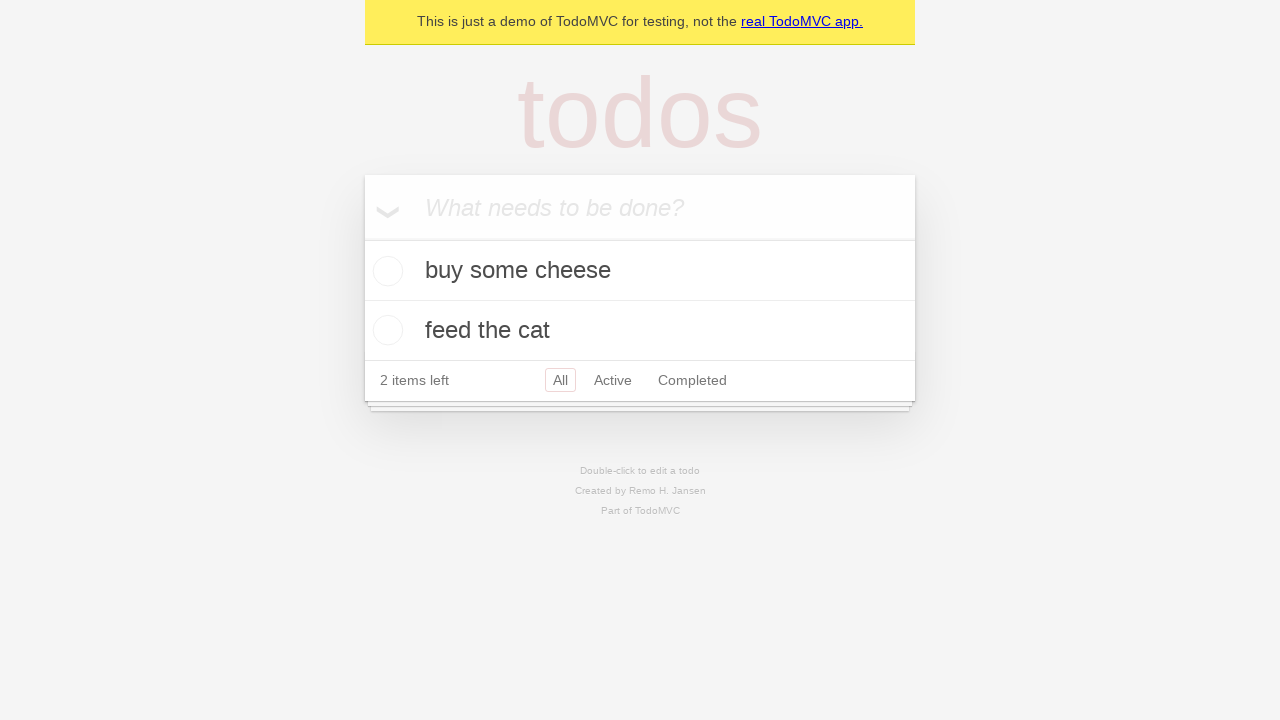

Filled third todo item: 'book a doctors appointment' on internal:attr=[placeholder="What needs to be done?"i]
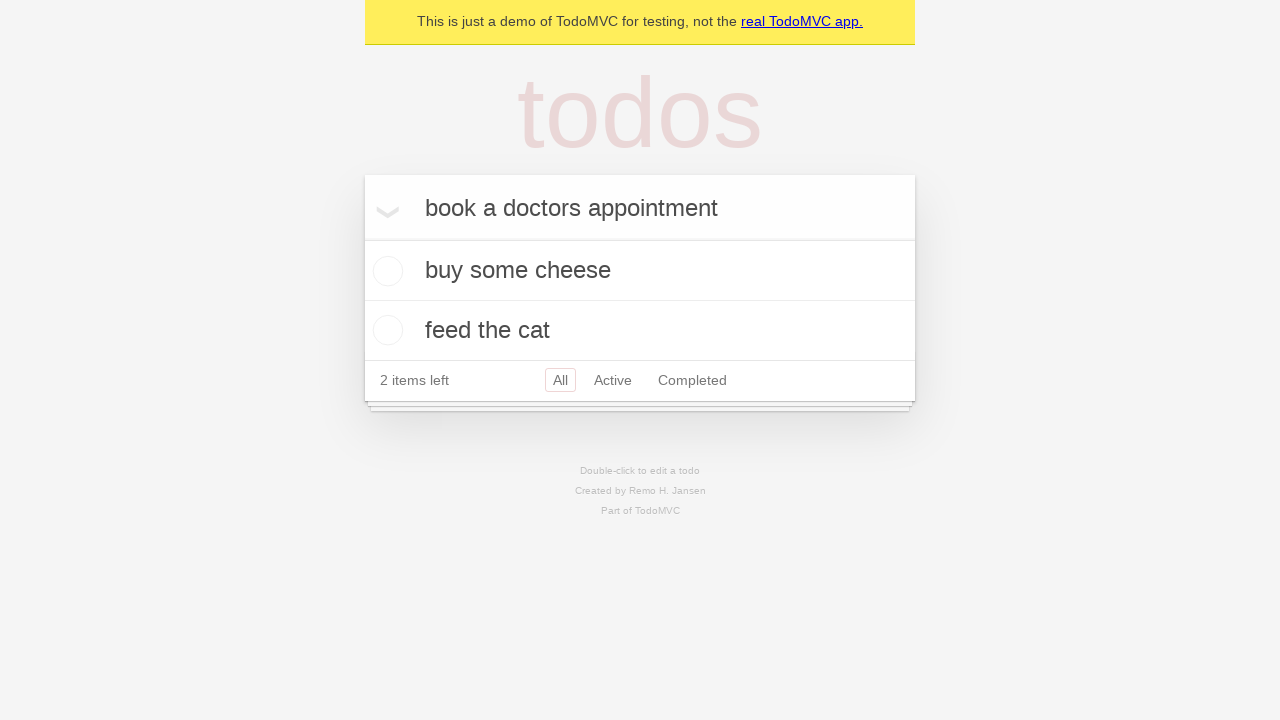

Pressed Enter to create third todo on internal:attr=[placeholder="What needs to be done?"i]
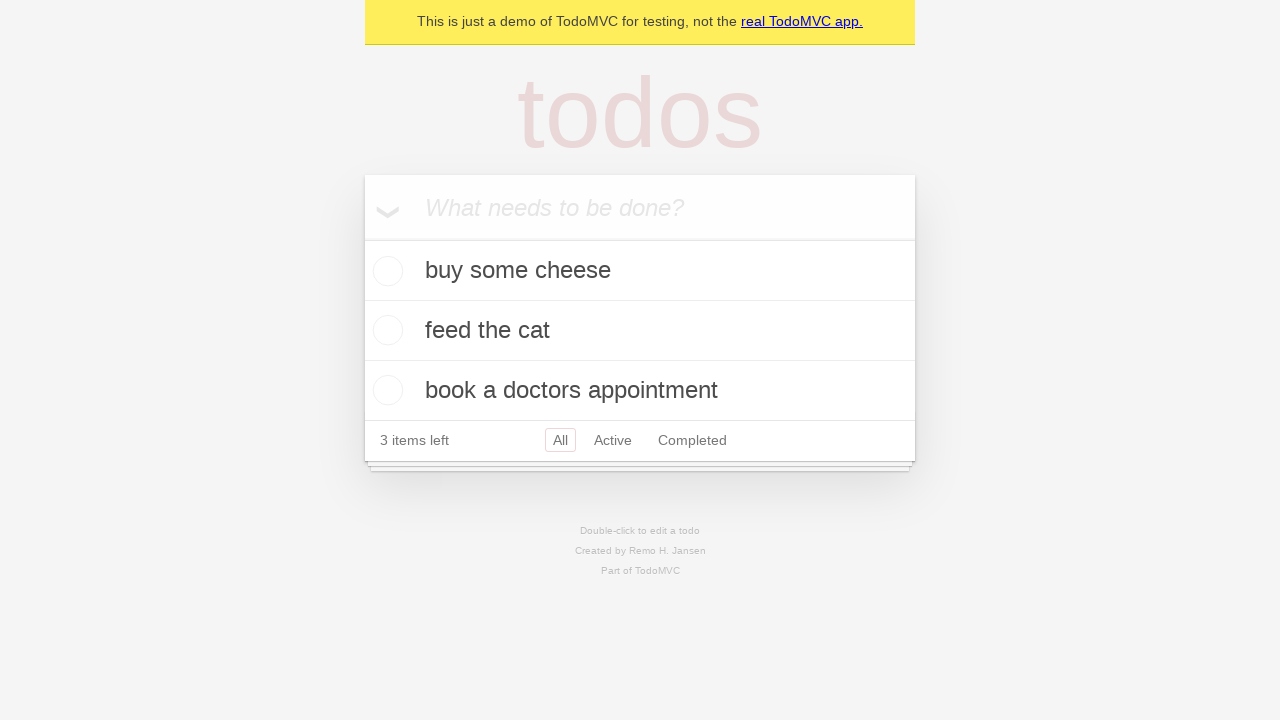

Marked first todo as completed by checking the toggle at (385, 271) on .todo-list li .toggle >> nth=0
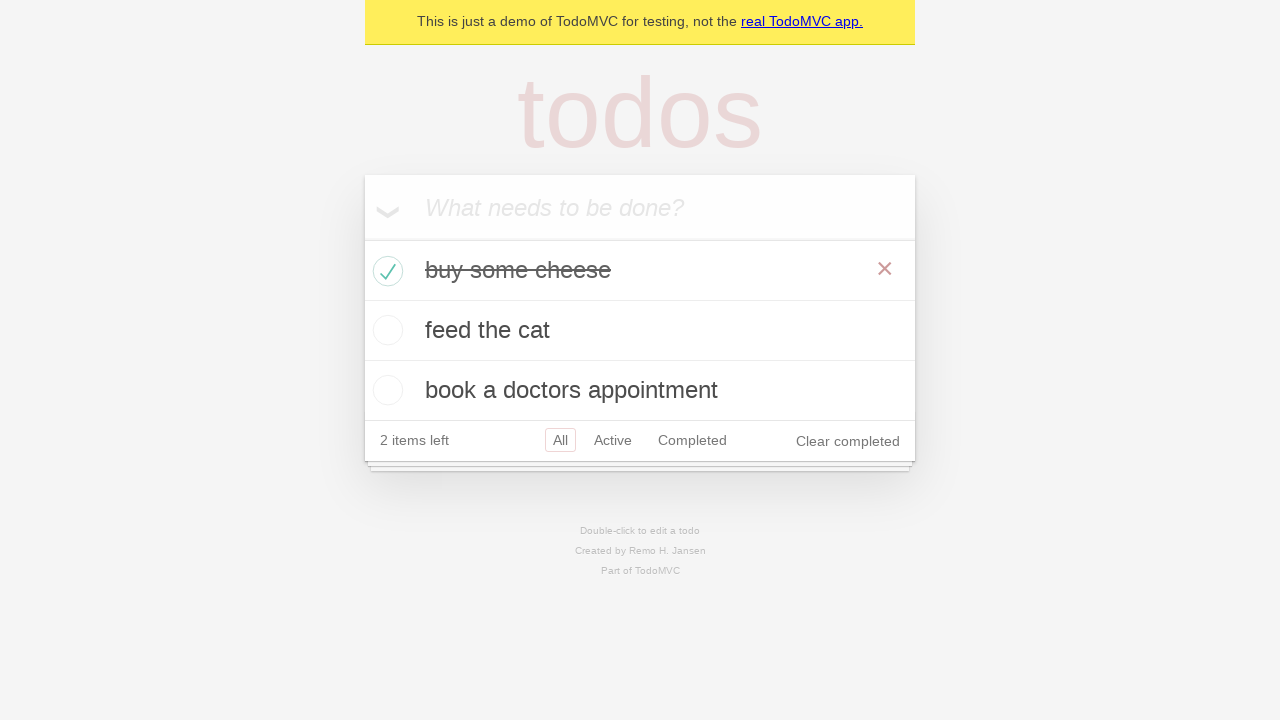

Clicked Clear completed button to remove completed item at (848, 441) on internal:role=button[name="Clear completed"i]
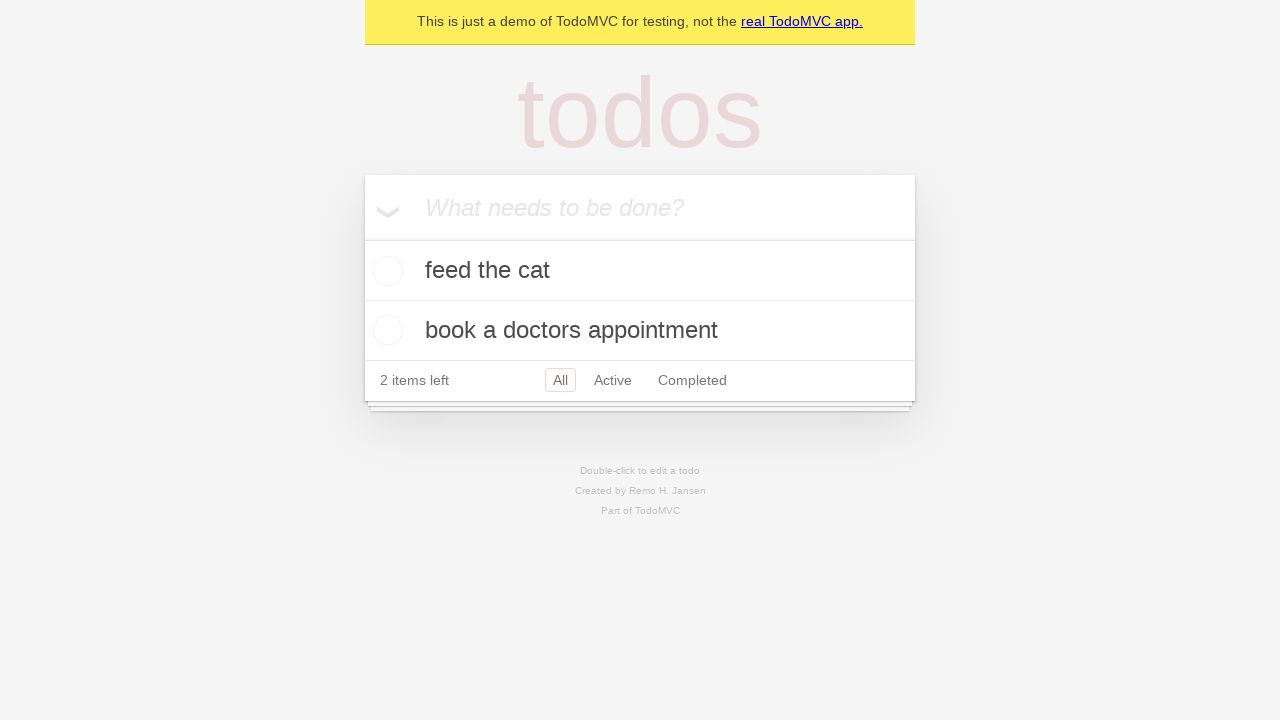

Verified that Clear completed button is hidden when there are no completed items
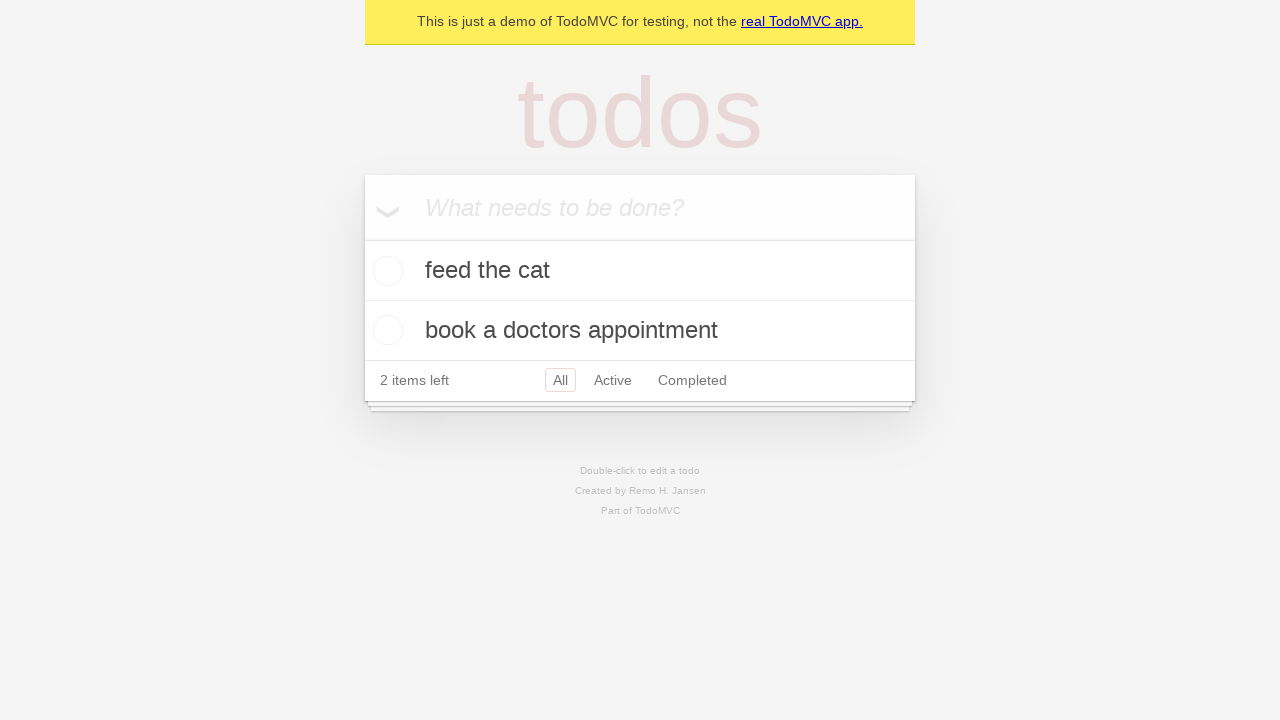

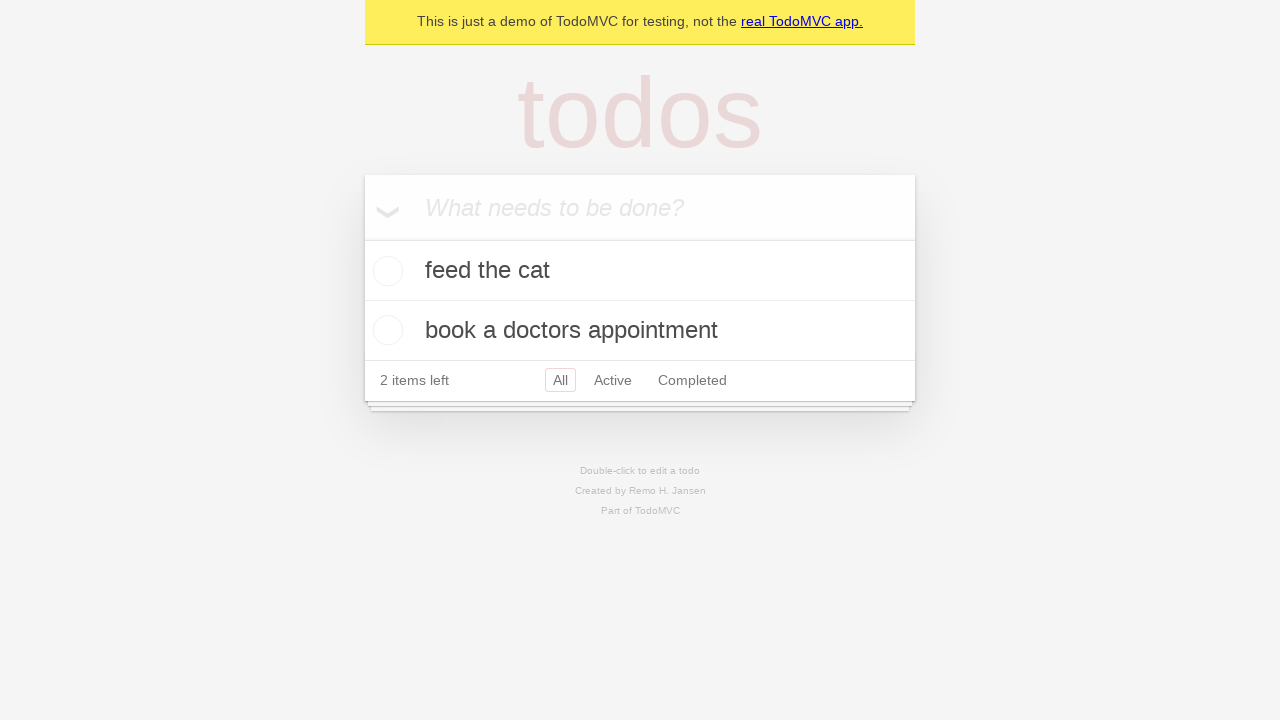